Tests handling multiple browser windows by clicking a link multiple times to open several windows, then iterating through them to find one with a specific URL

Starting URL: https://the-internet.herokuapp.com/windows

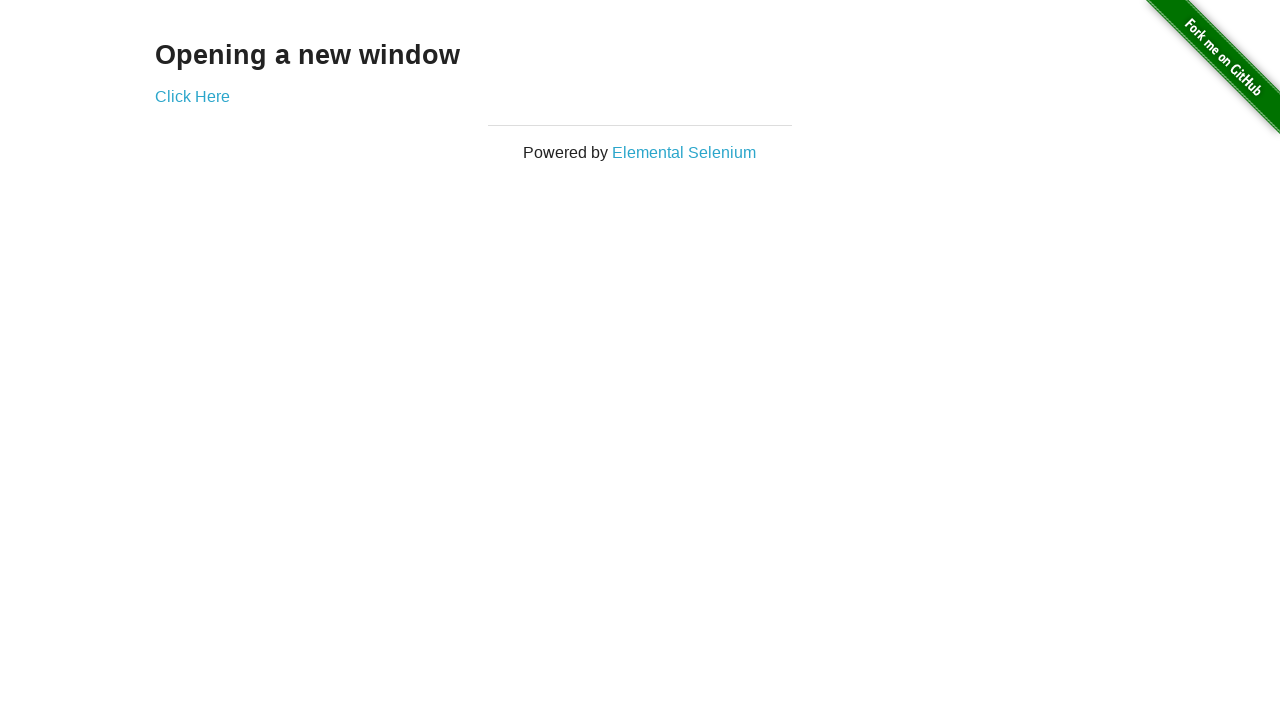

Clicked 'Click Here' link to open a new window at (192, 96) on xpath=//a[text()='Click Here']
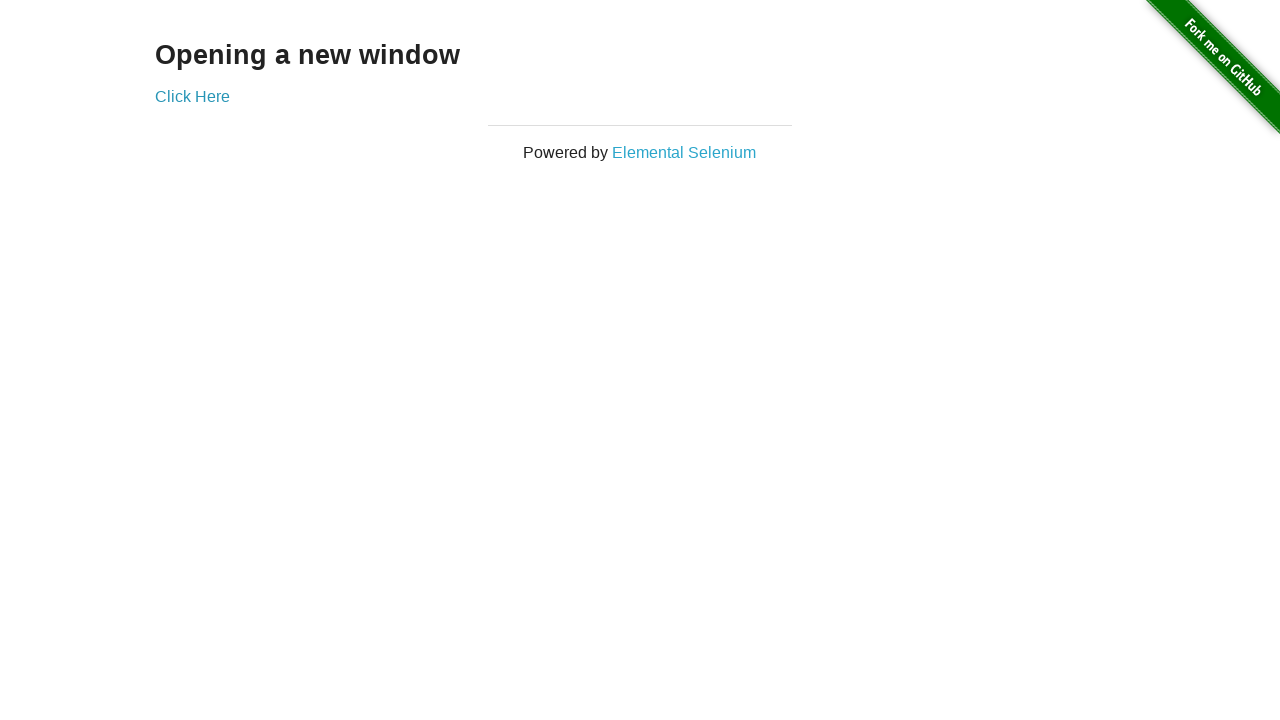

New window loaded and ready
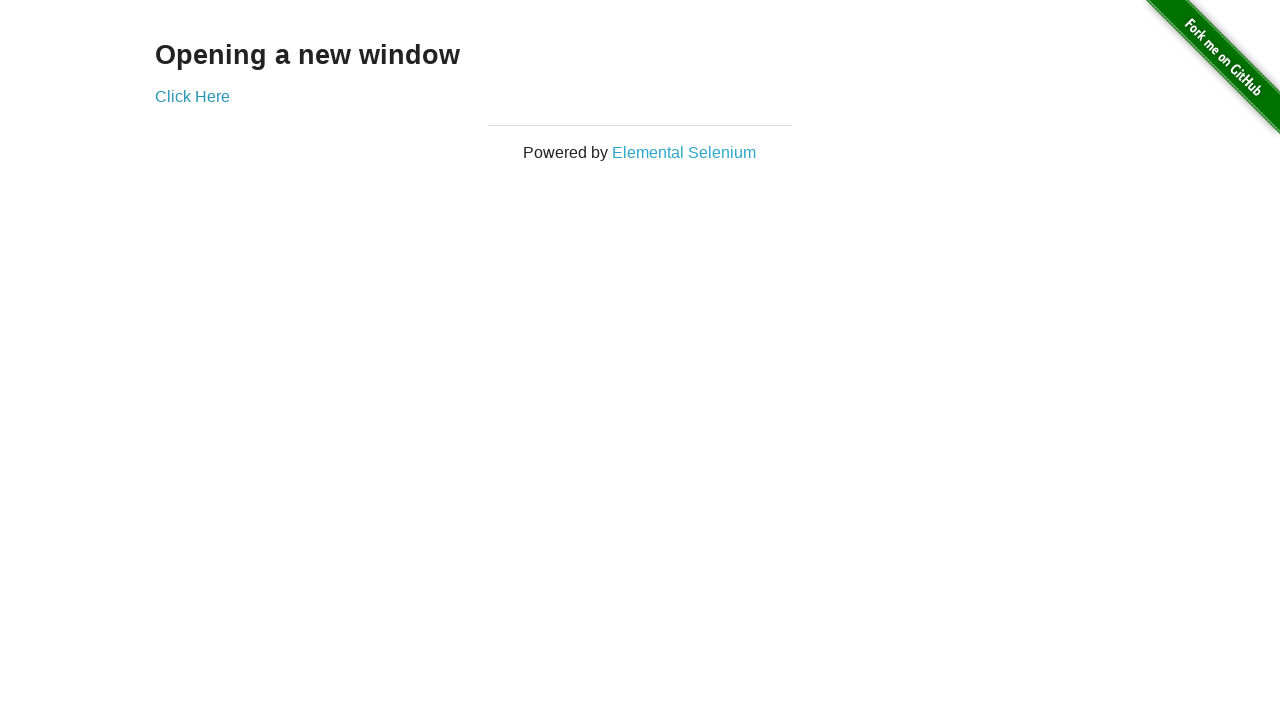

Added new page to pages list
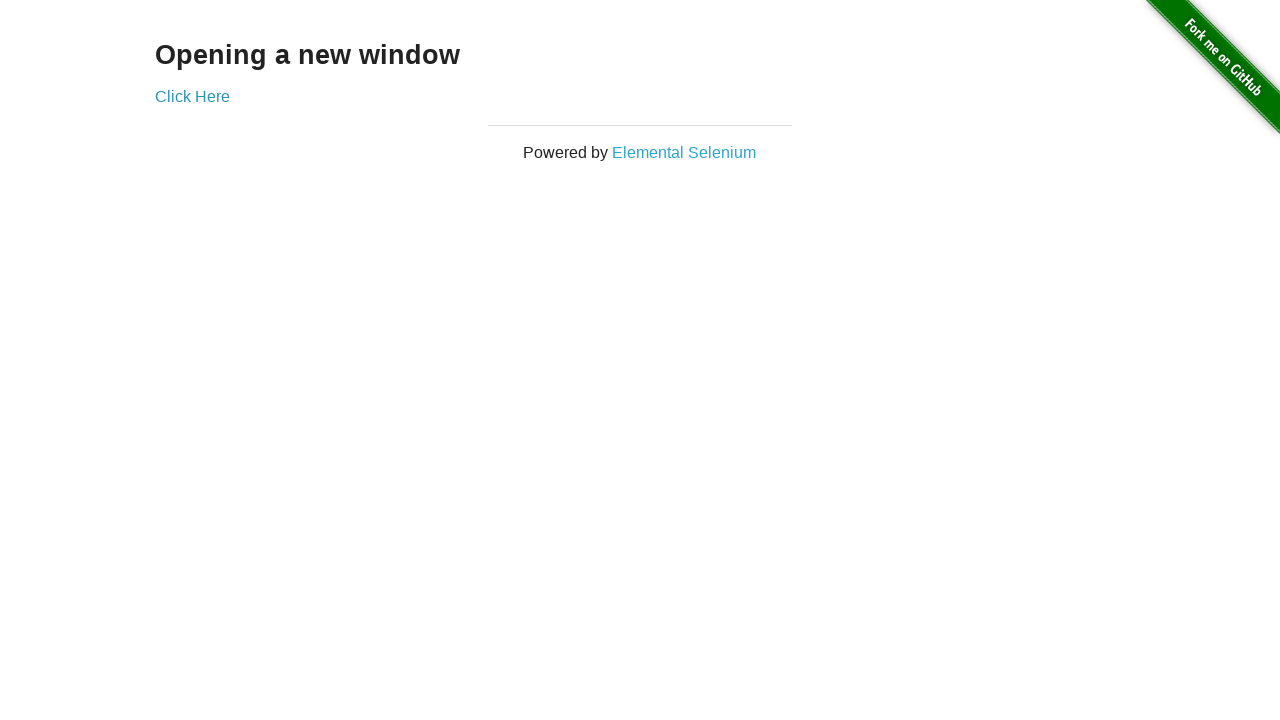

Clicked 'Click Here' link to open a new window at (192, 96) on xpath=//a[text()='Click Here']
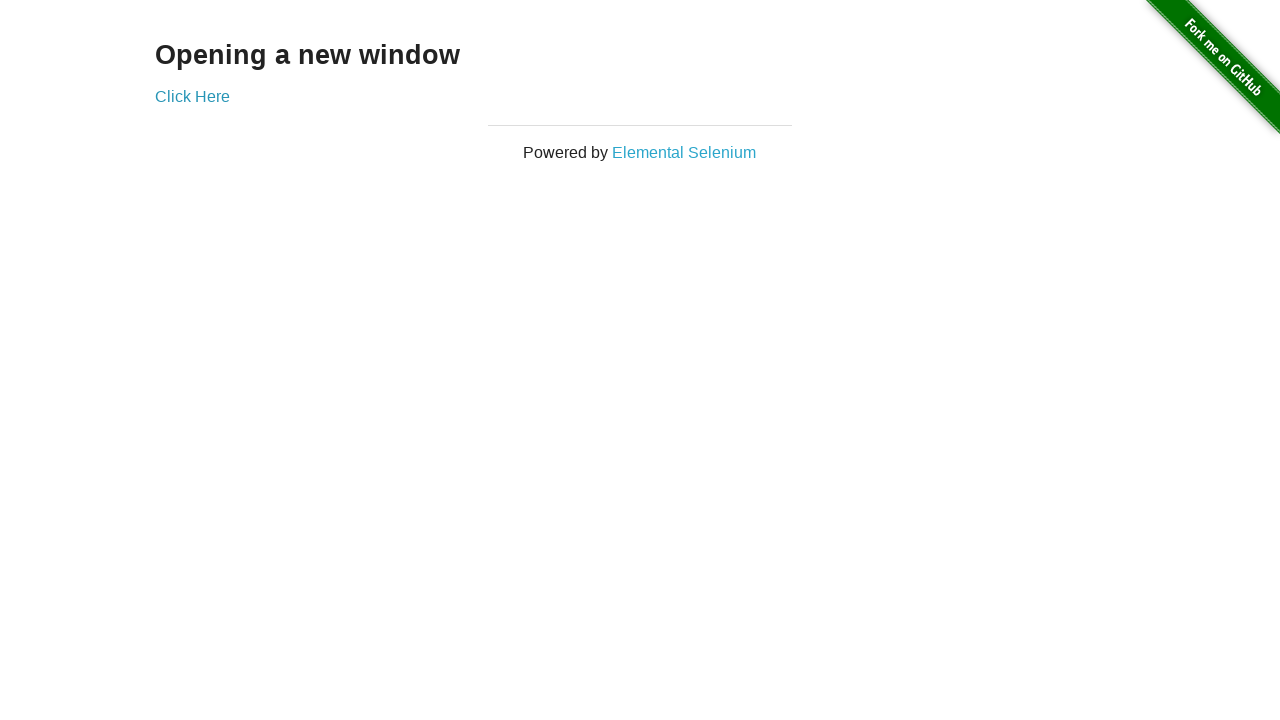

New window loaded and ready
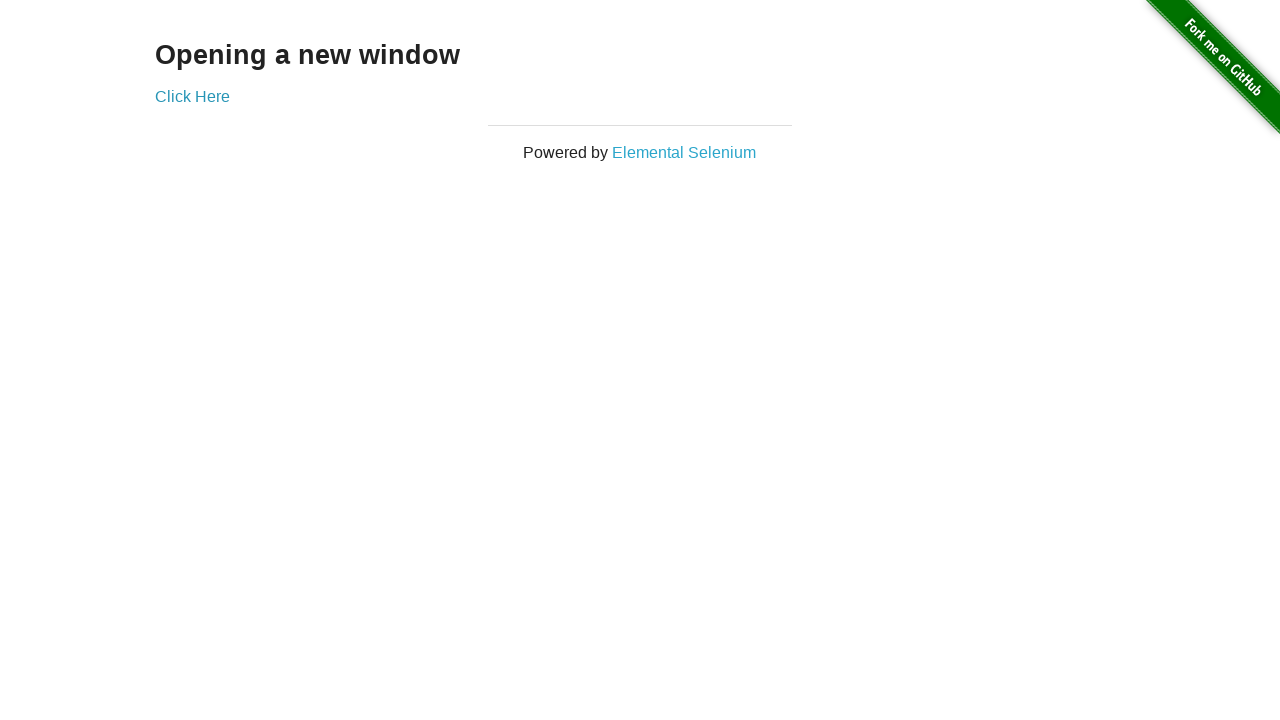

Added new page to pages list
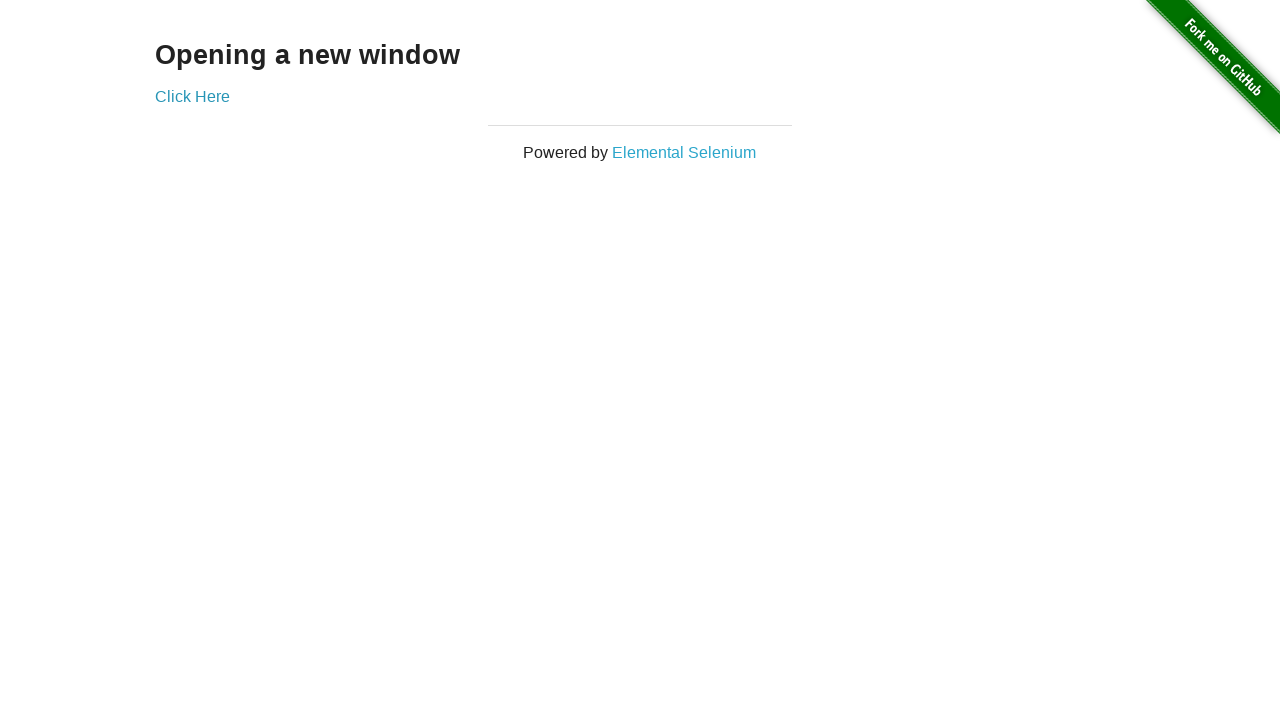

Clicked 'Click Here' link to open a new window at (192, 96) on xpath=//a[text()='Click Here']
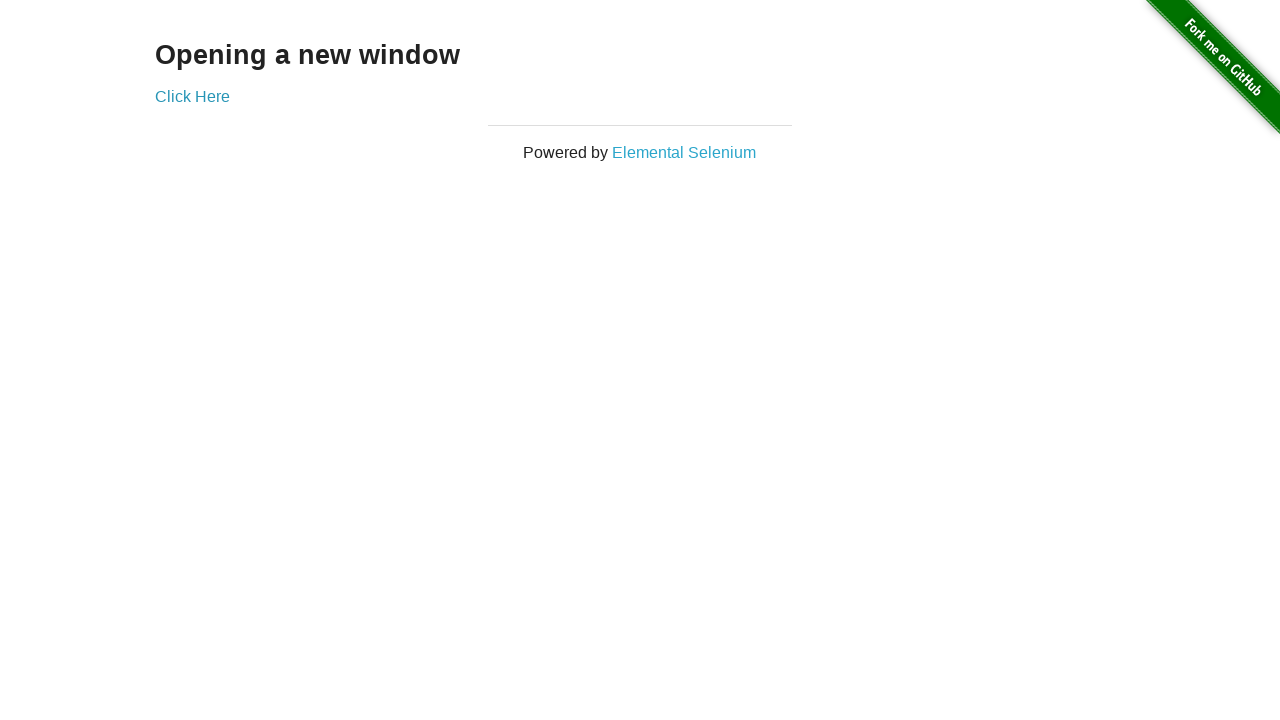

New window loaded and ready
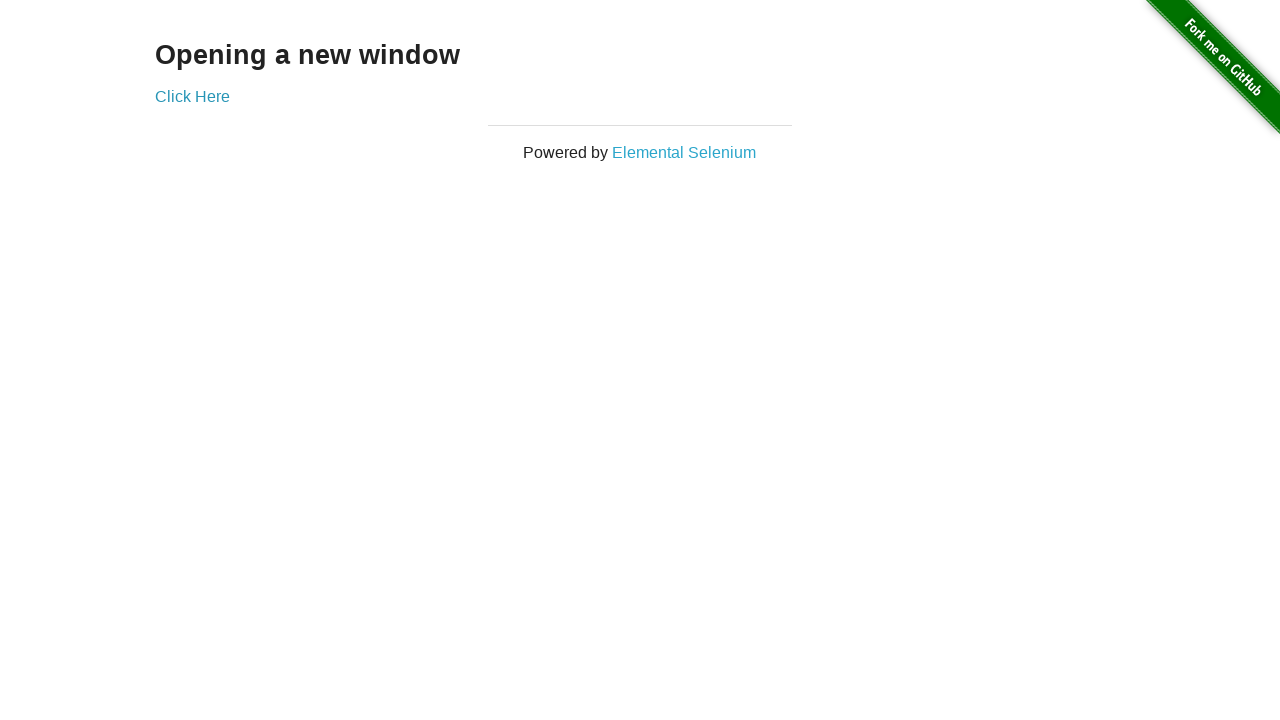

Added new page to pages list
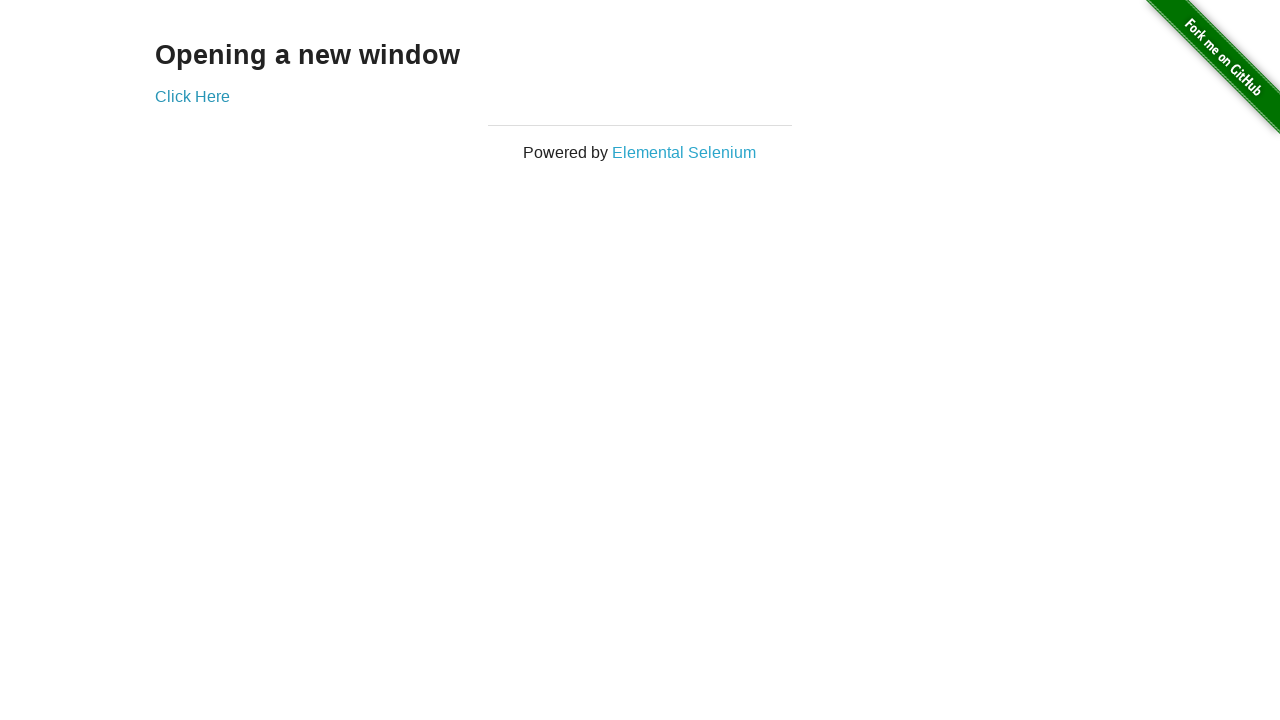

Clicked 'Click Here' link to open a new window at (192, 96) on xpath=//a[text()='Click Here']
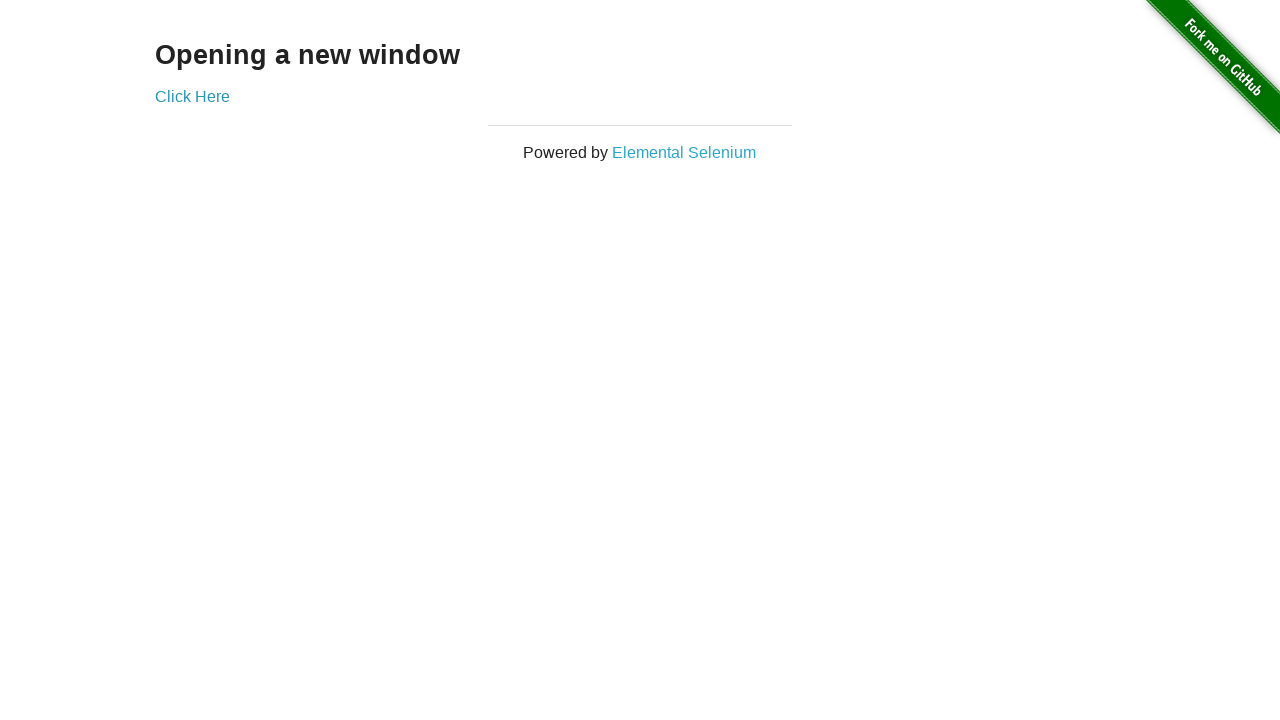

New window loaded and ready
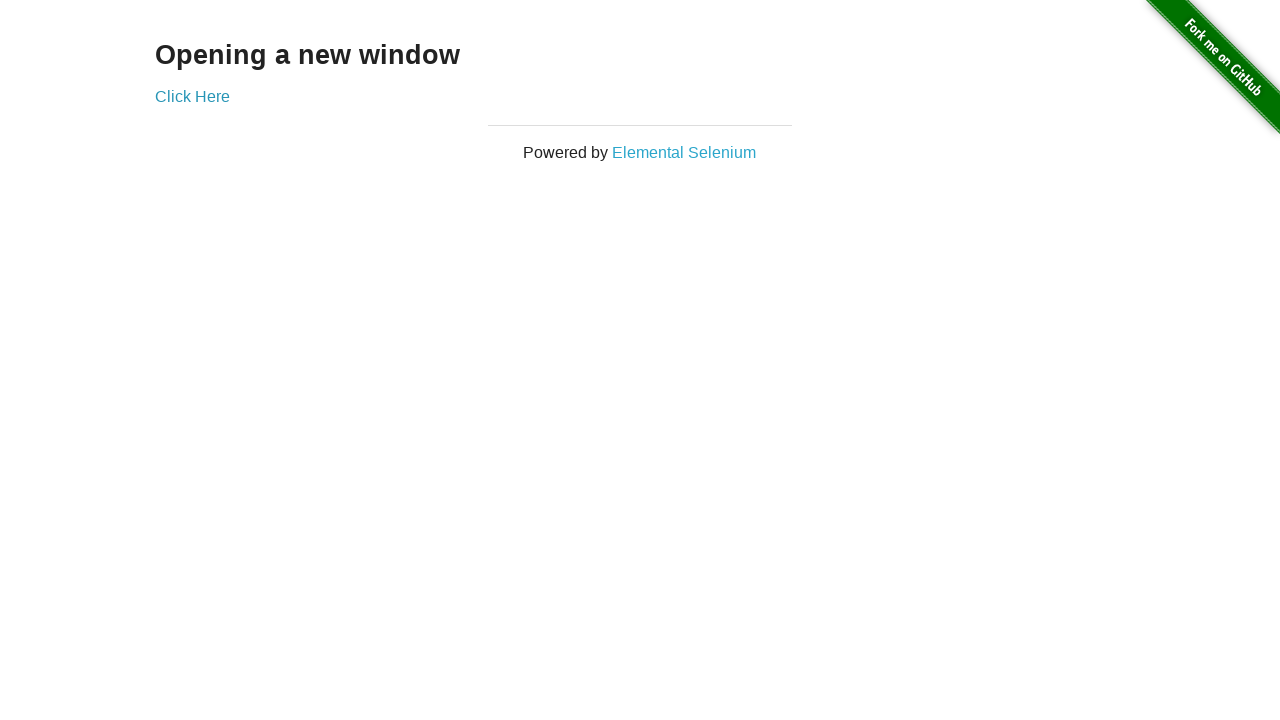

Added new page to pages list
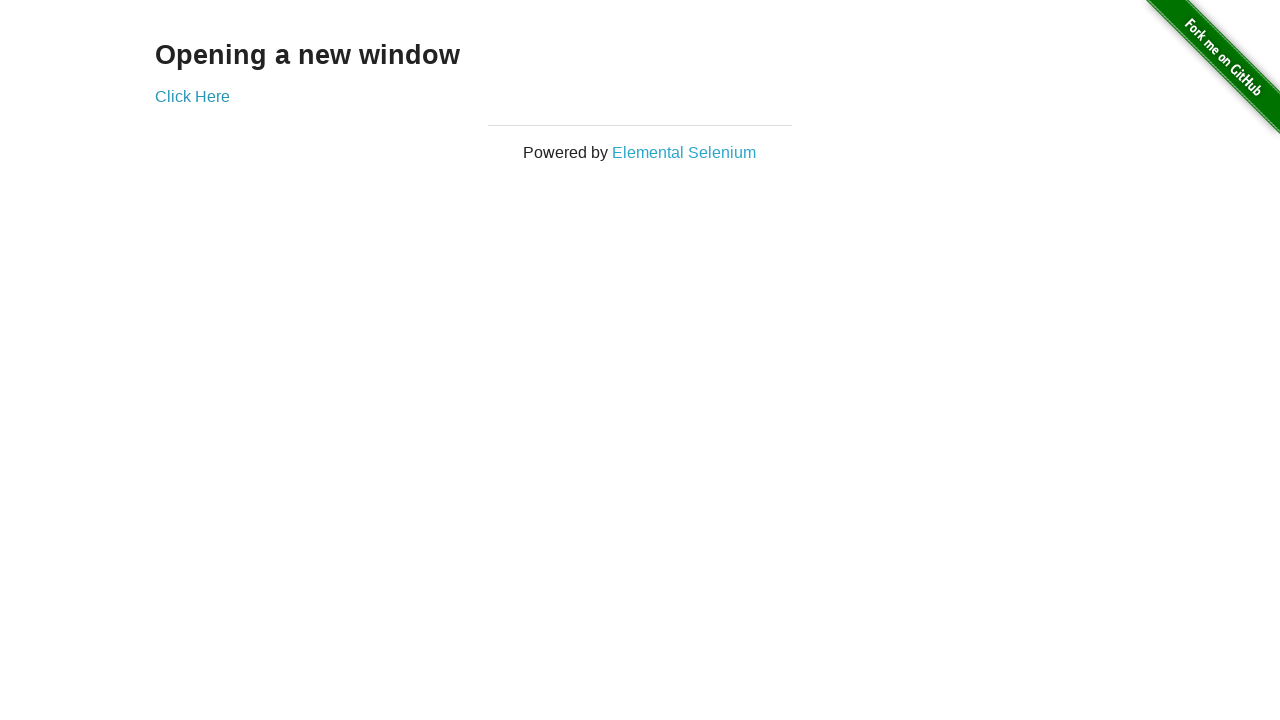

Clicked 'Click Here' link to open a new window at (192, 96) on xpath=//a[text()='Click Here']
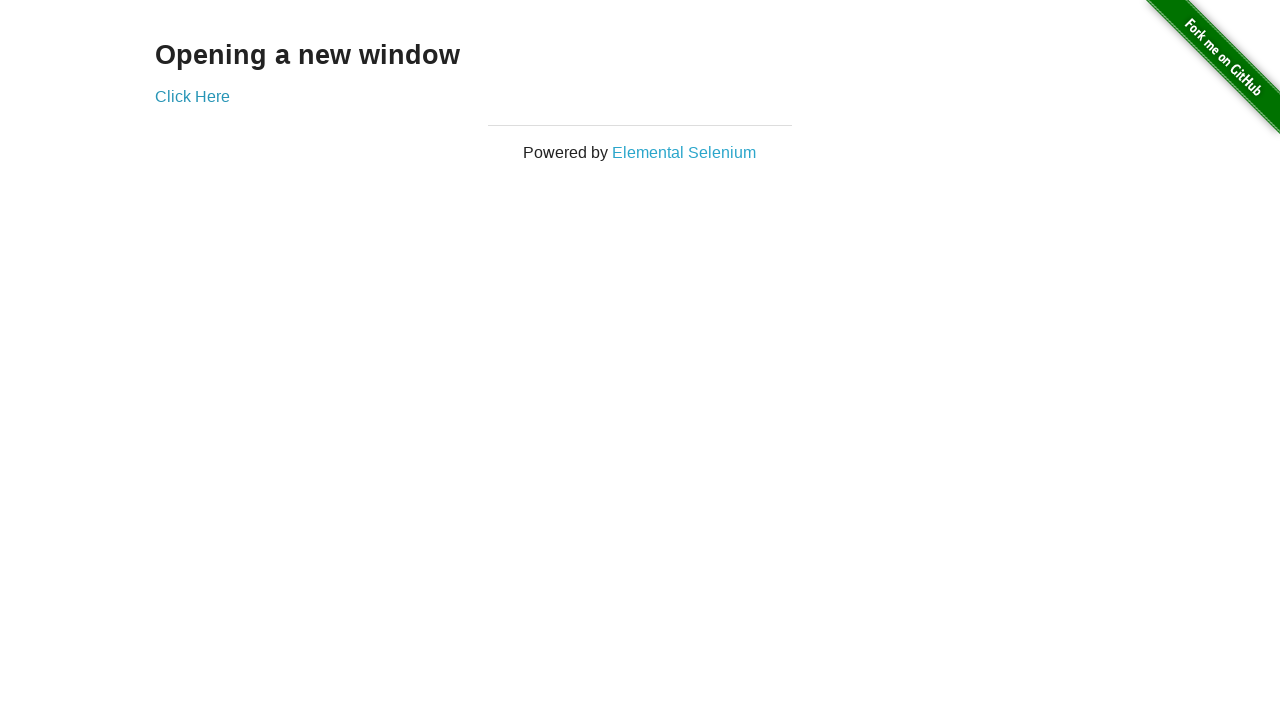

New window loaded and ready
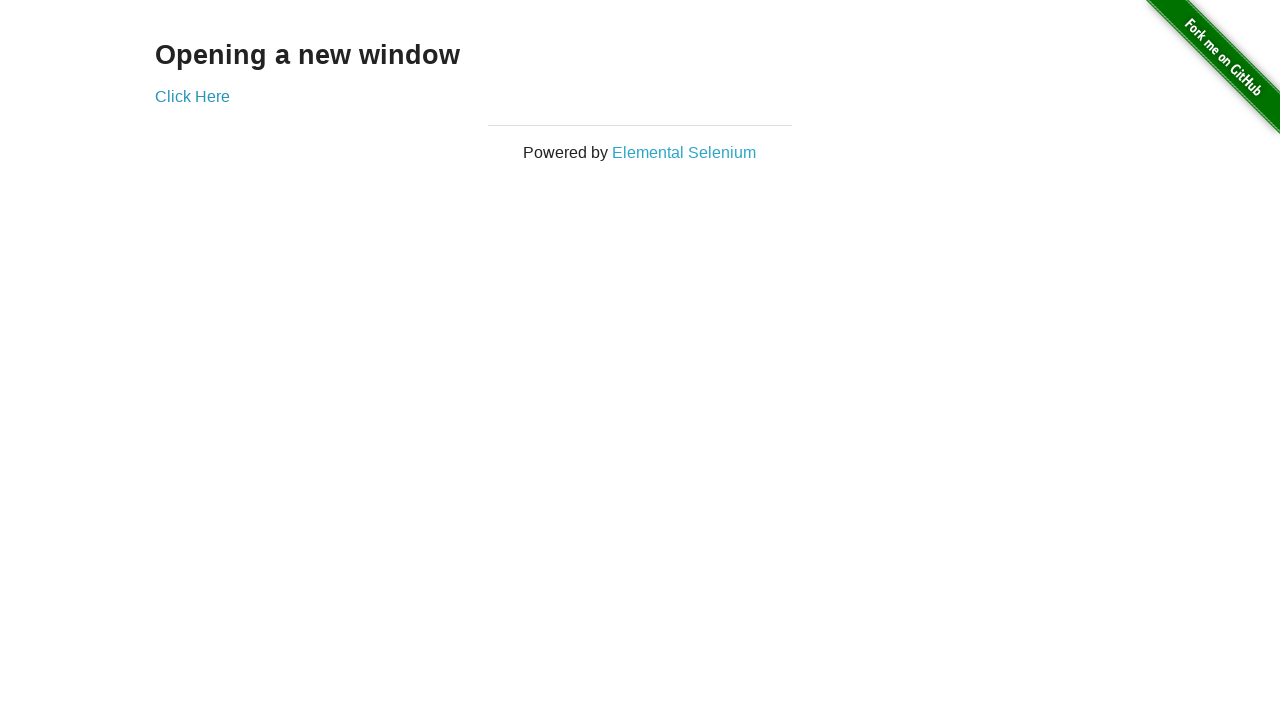

Added new page to pages list
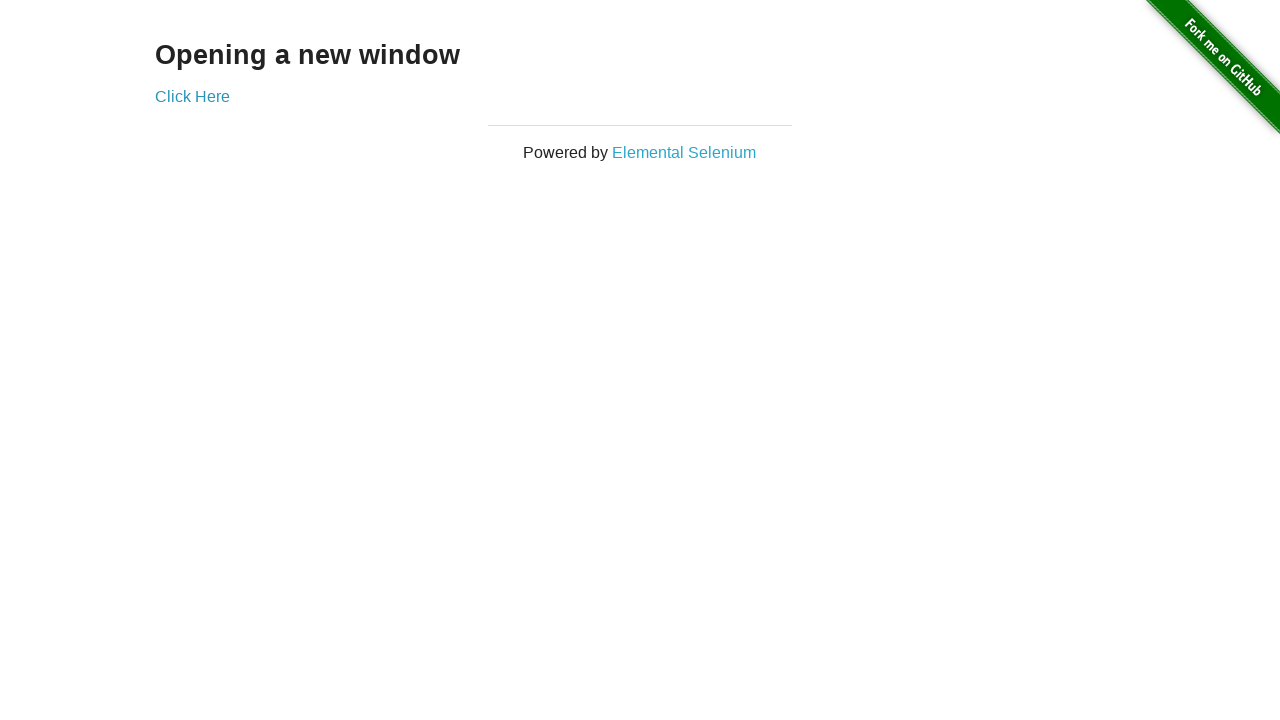

Found target page with URL: https://the-internet.herokuapp.com/windows/new
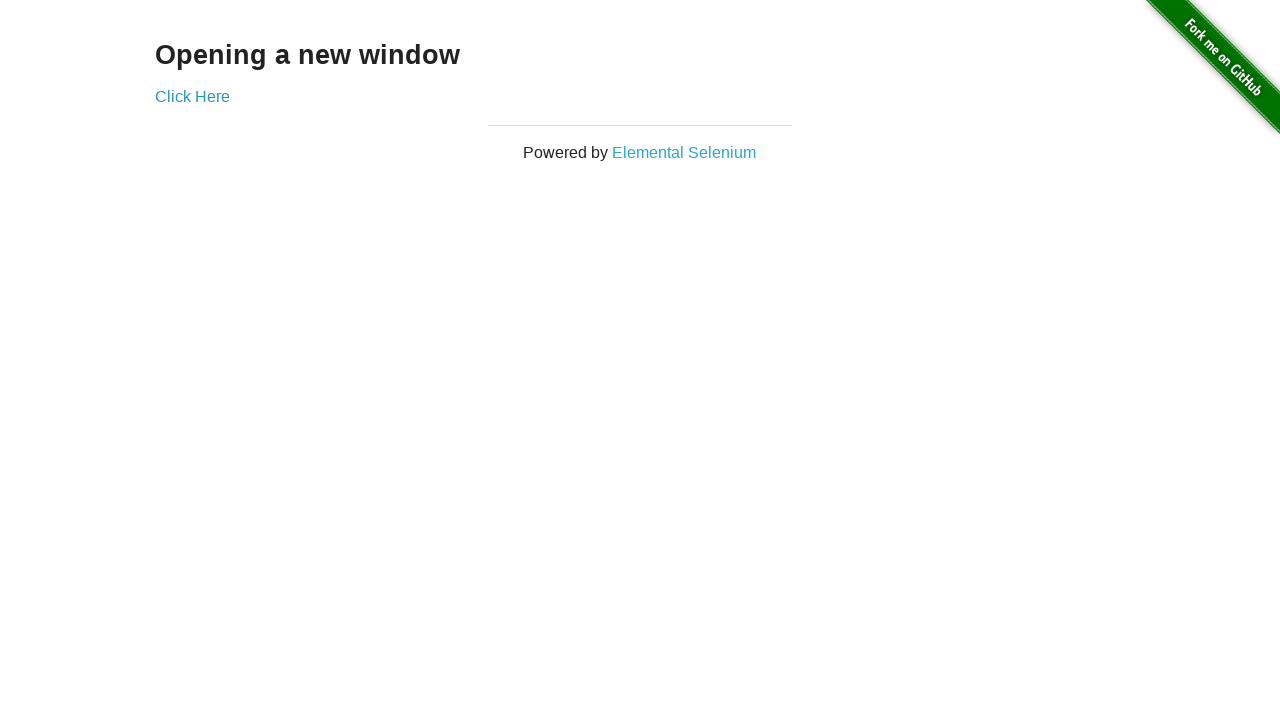

Brought target page to front
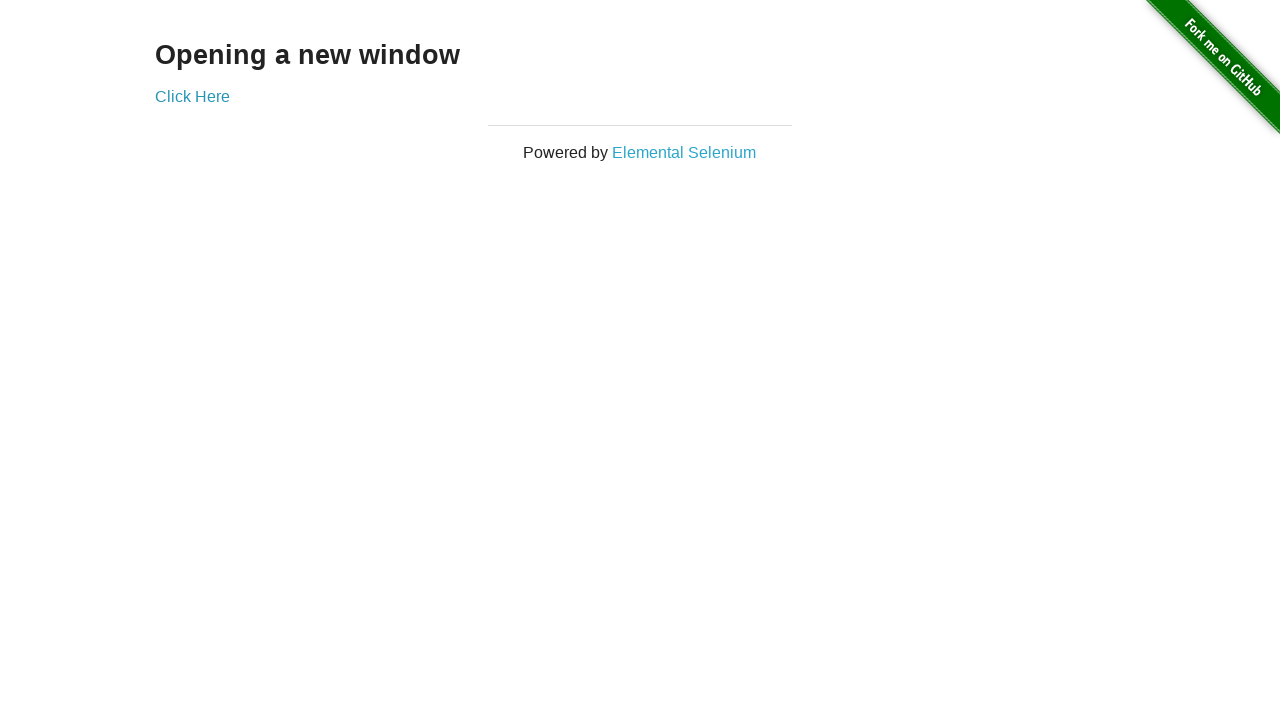

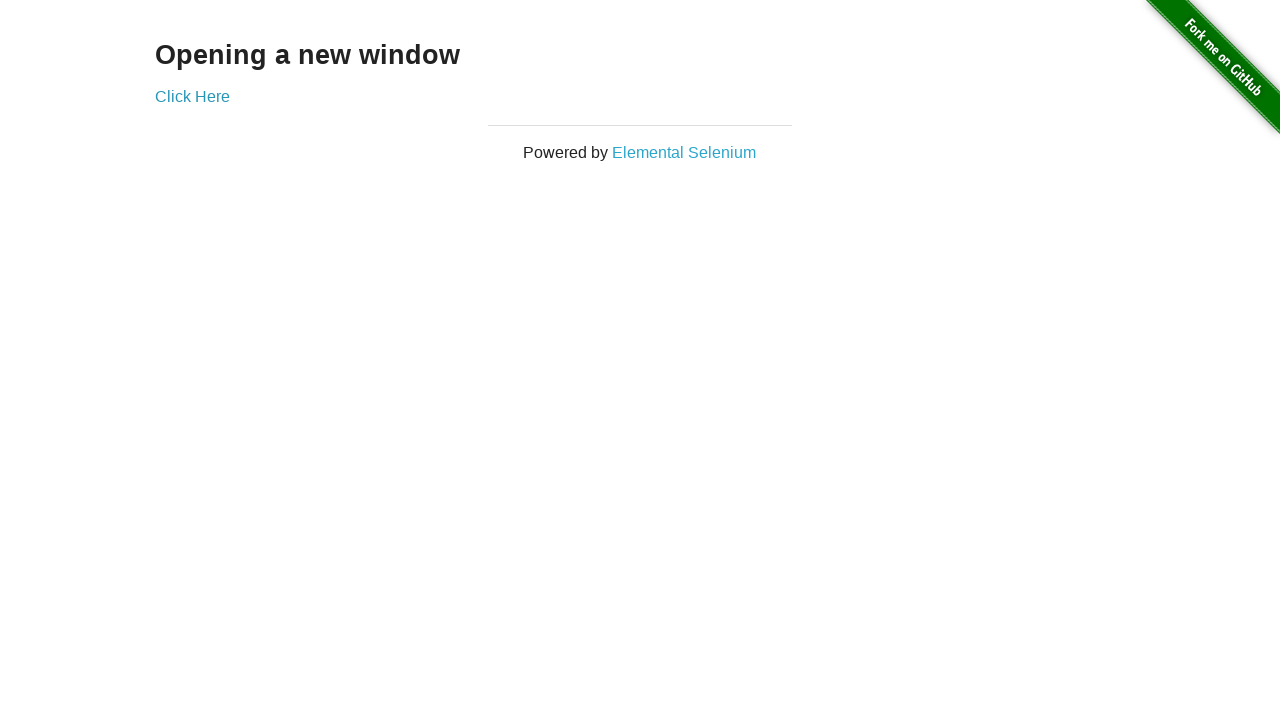